Navigates to a jobs website, clicks on the Jobs link, and verifies the page title changes correctly

Starting URL: https://alchemy.hguy.co/jobs/

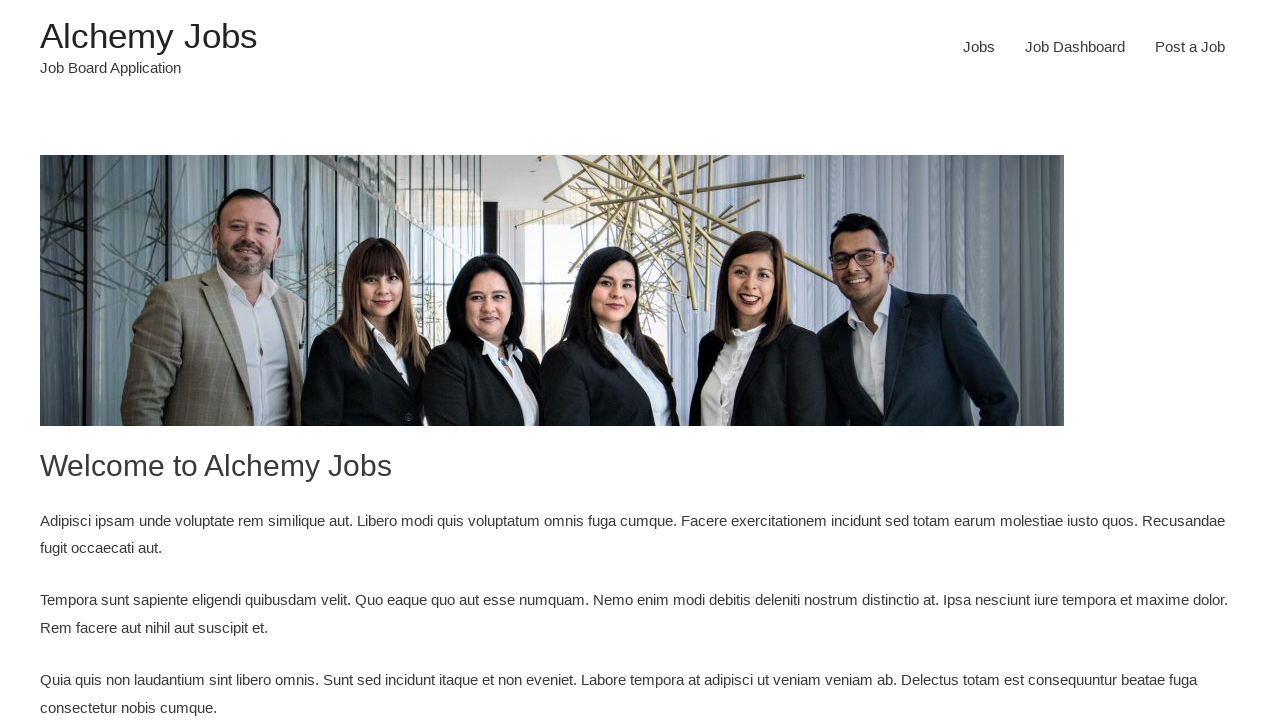

Navigated to jobs website homepage
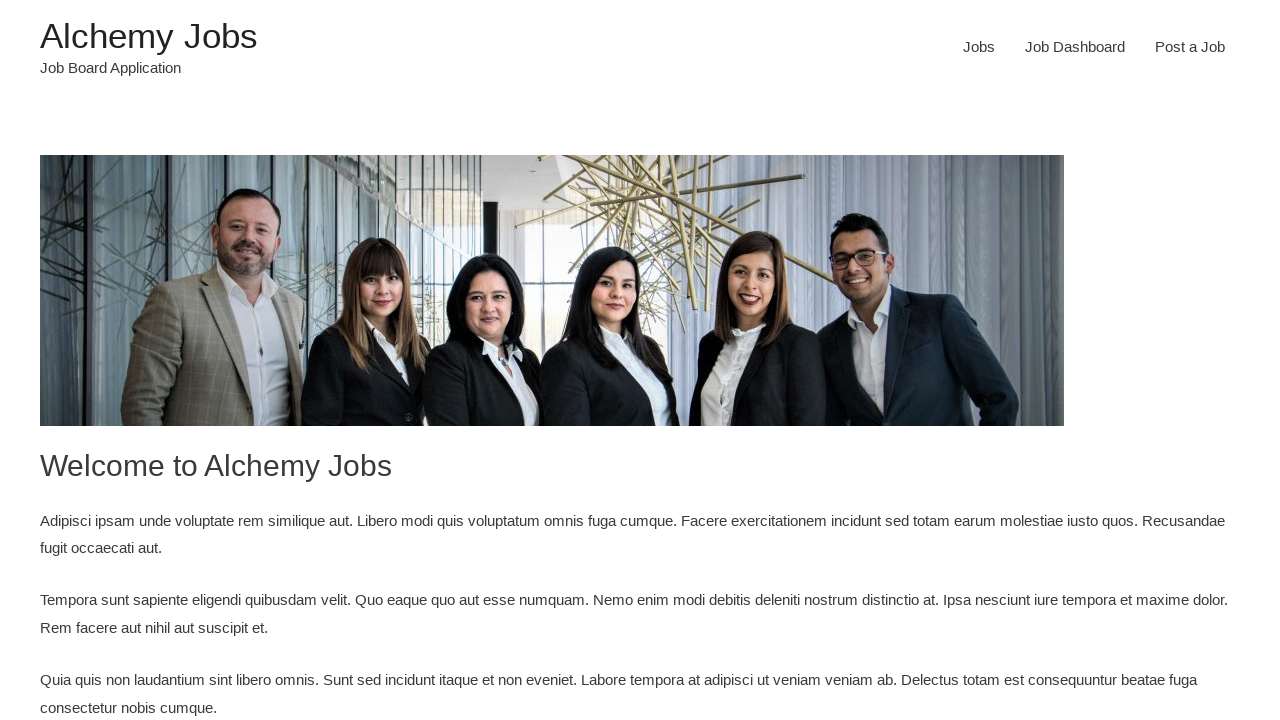

Clicked on the Jobs link at (979, 47) on a[href='https://alchemy.hguy.co/jobs/jobs/']
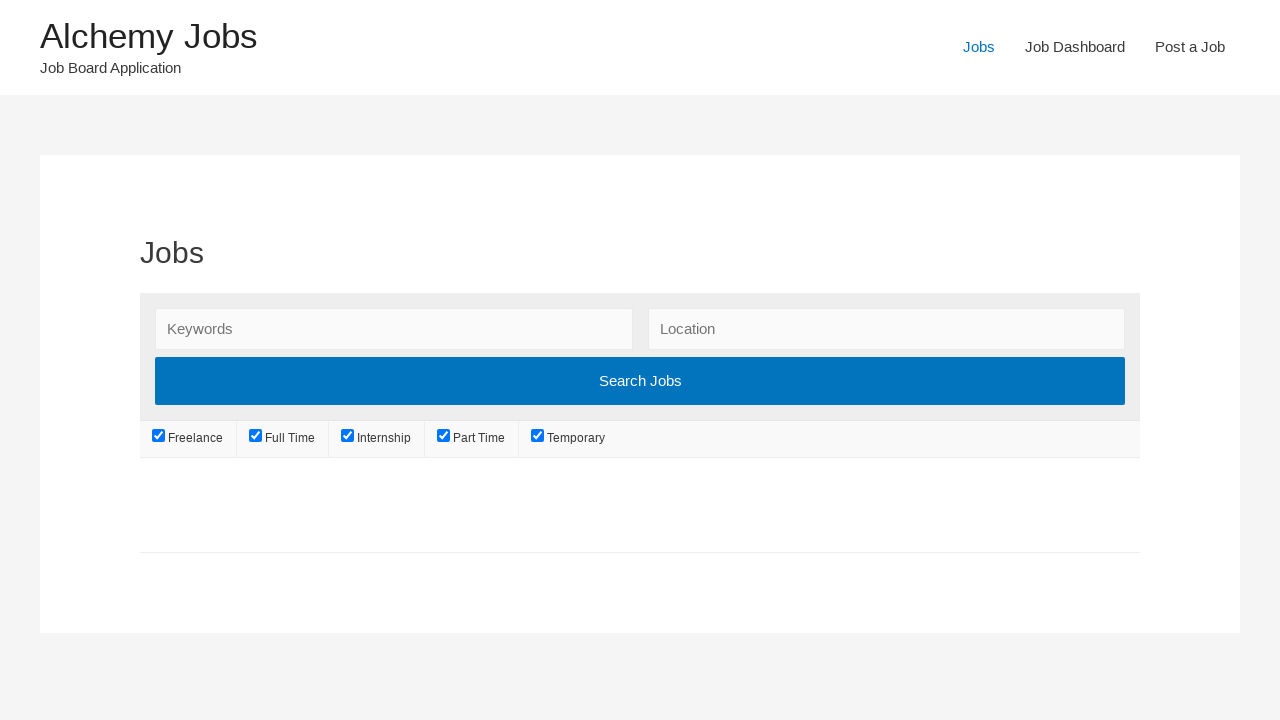

Waited for page to load and network idle
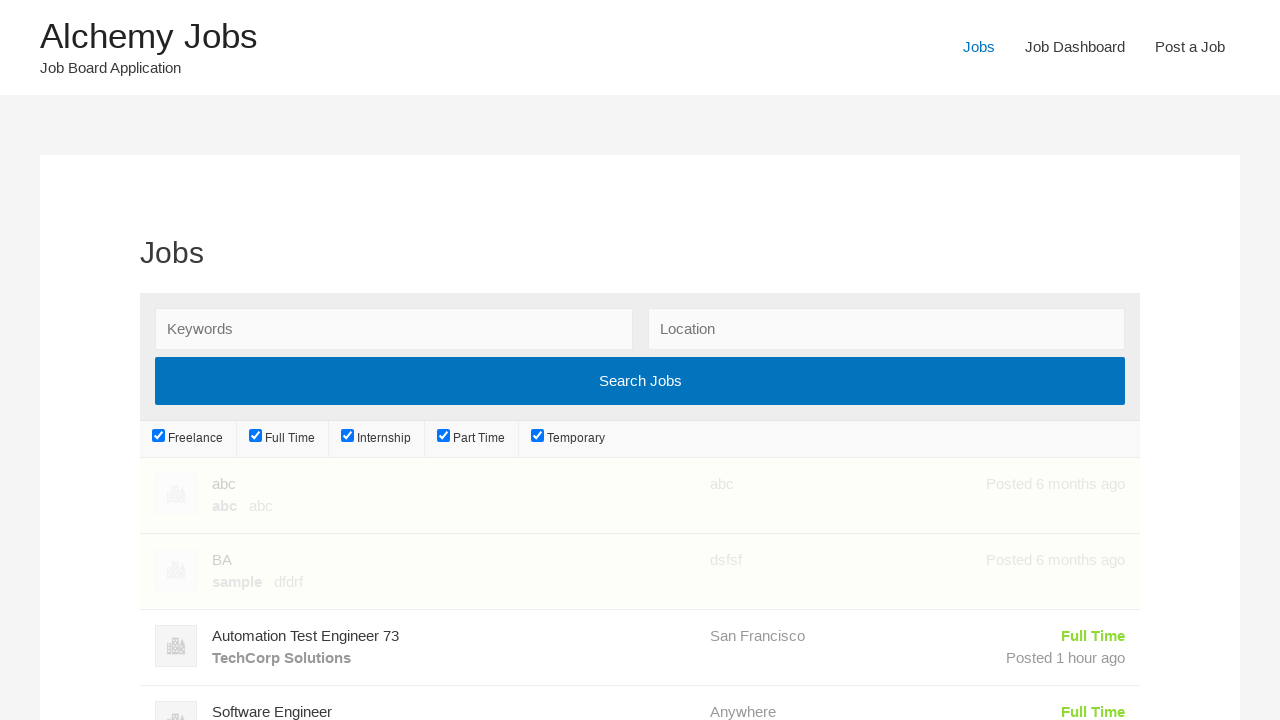

Retrieved page title: 'Jobs – Alchemy Jobs'
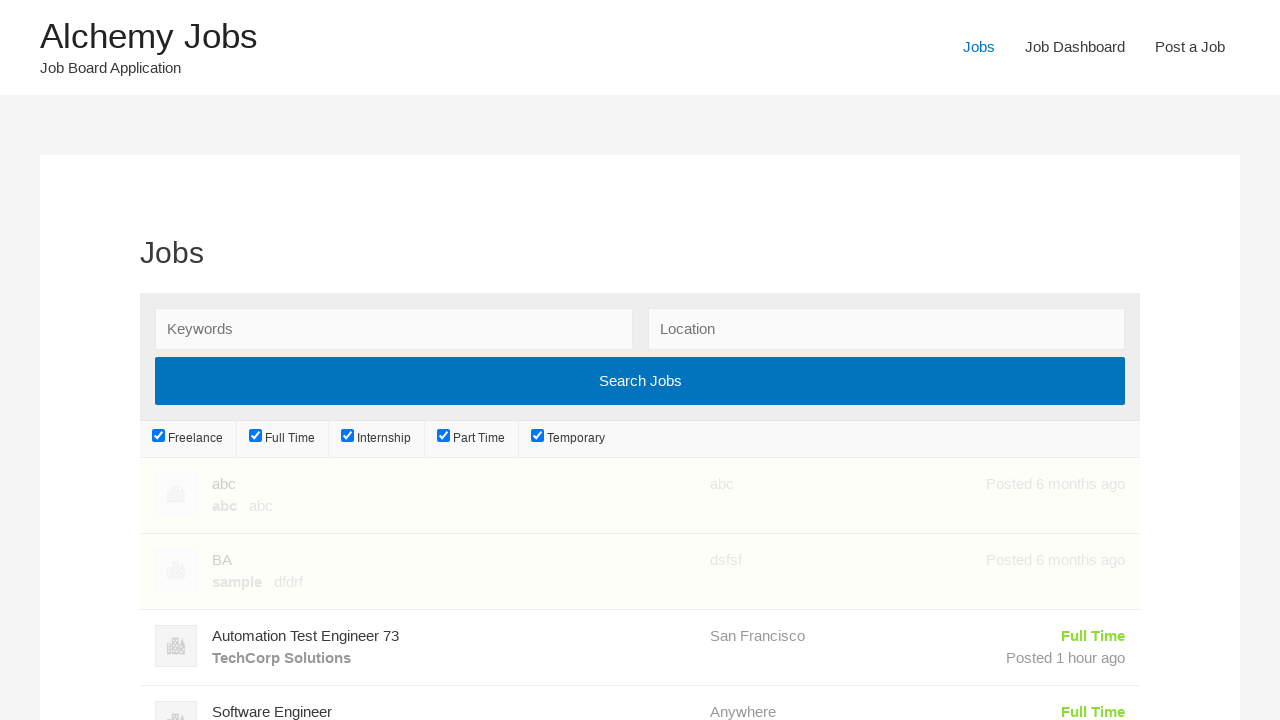

Verified page title is 'Jobs – Alchemy Jobs'
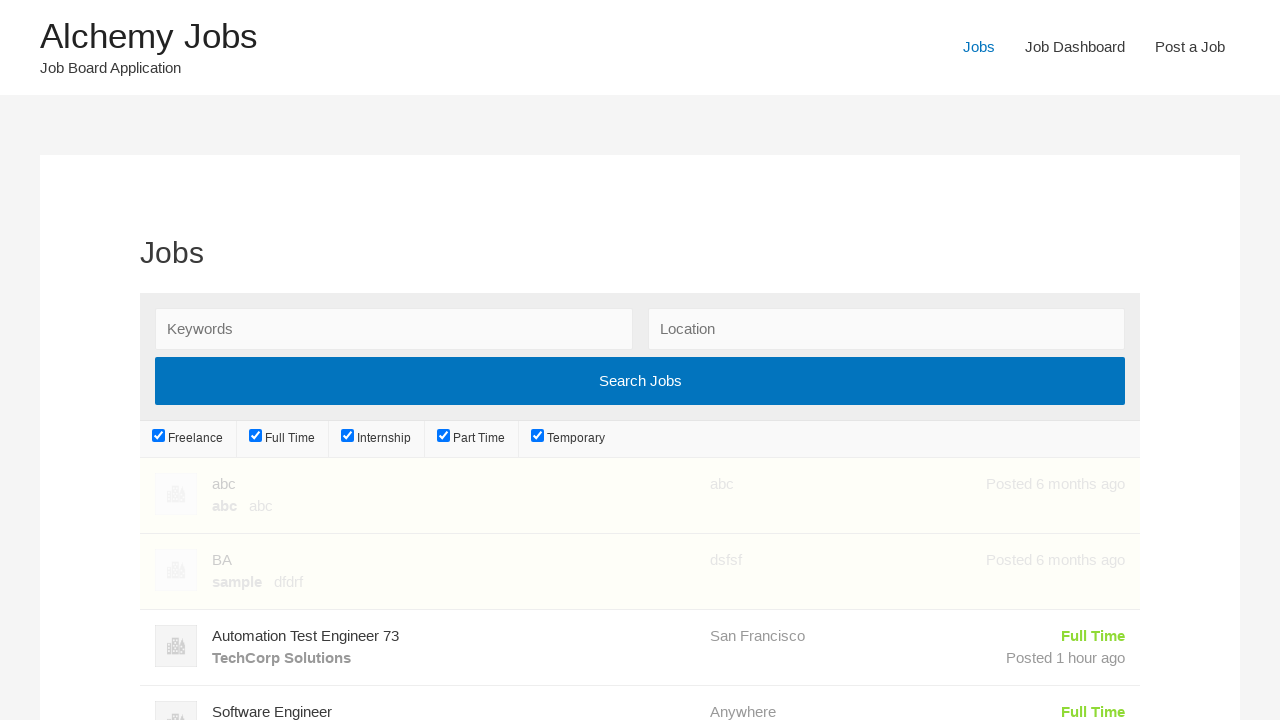

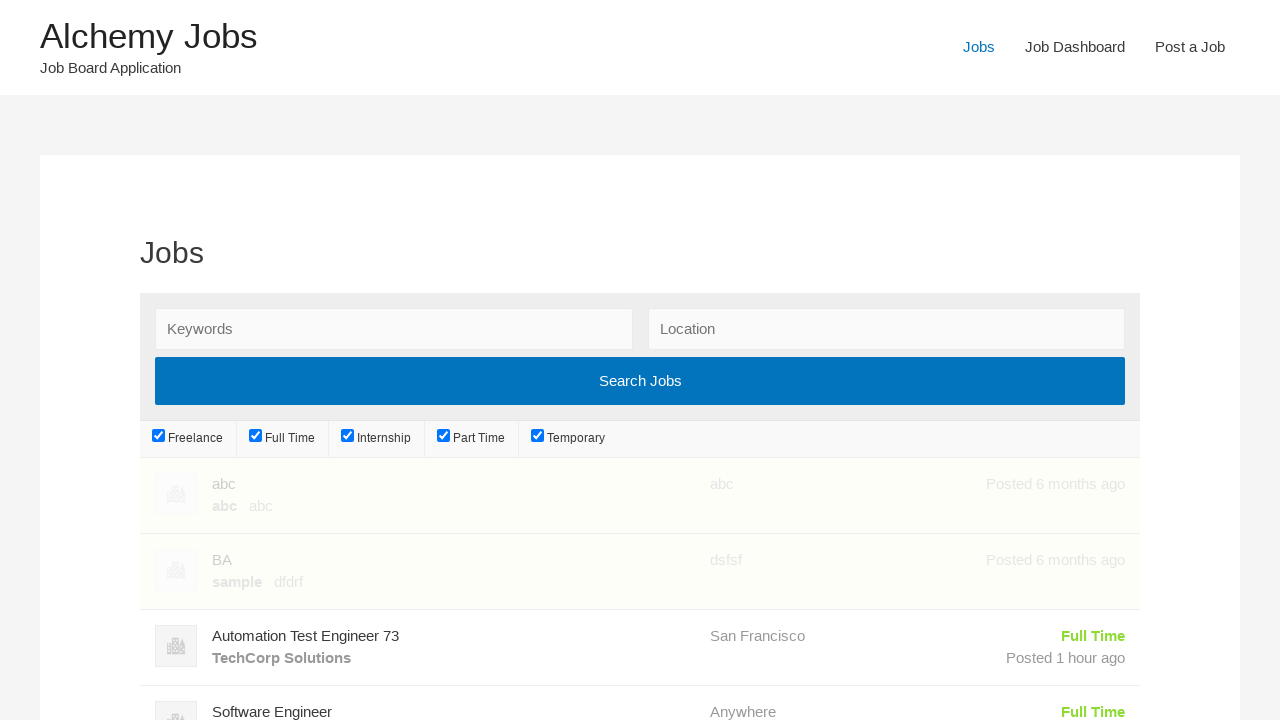